Tests accepting a simple alert dialog by clicking a button and verifying the alert text

Starting URL: https://demoqa.com/alerts

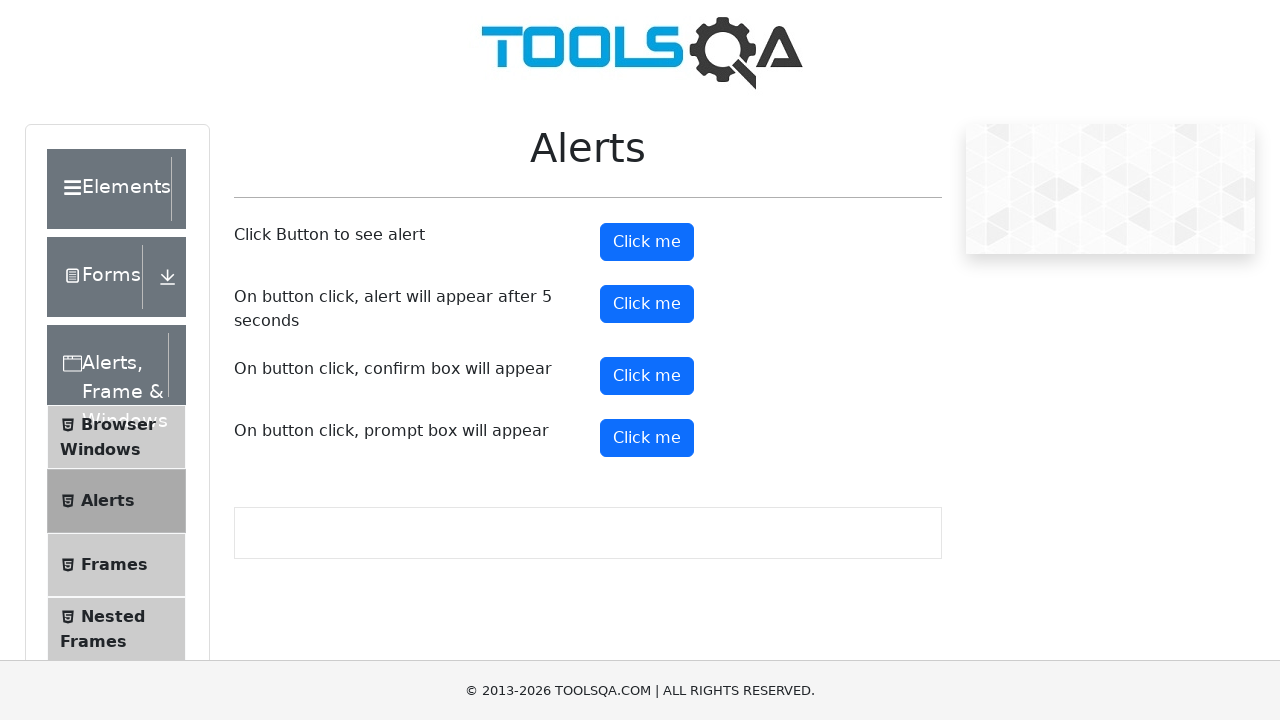

Navigated to alerts test page
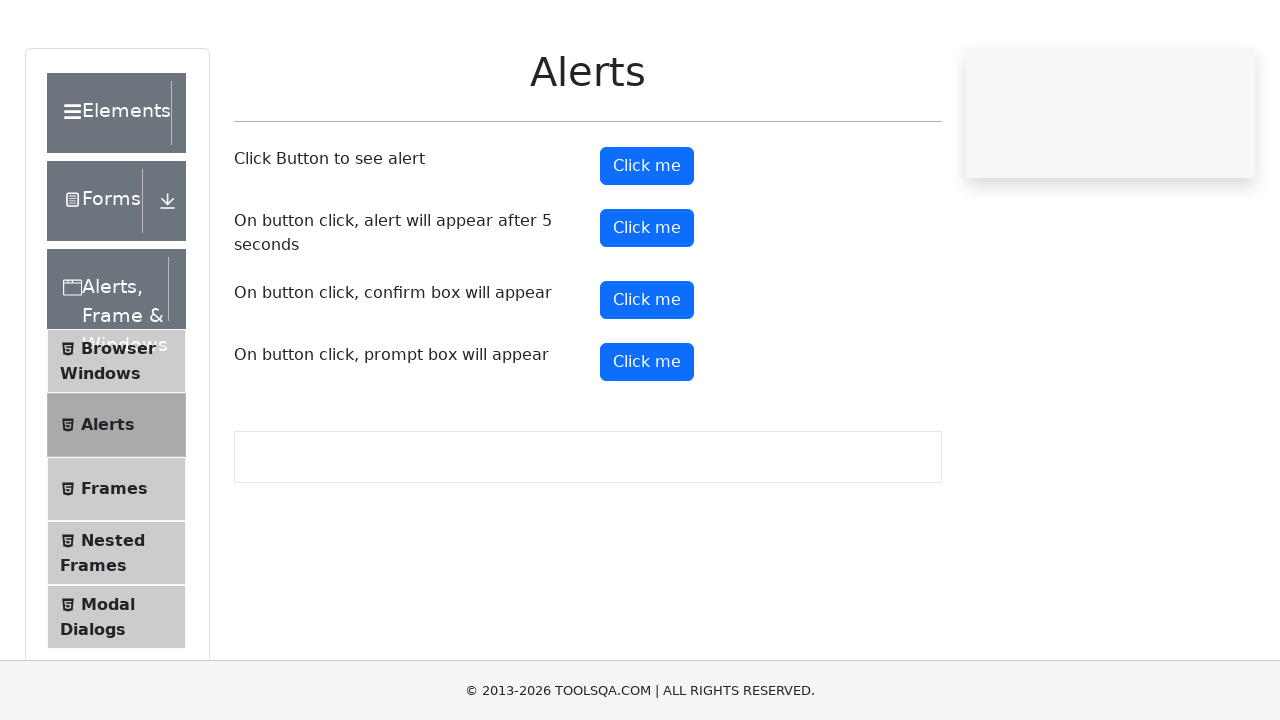

Clicked alert button to trigger alert dialog at (647, 242) on button#alertButton
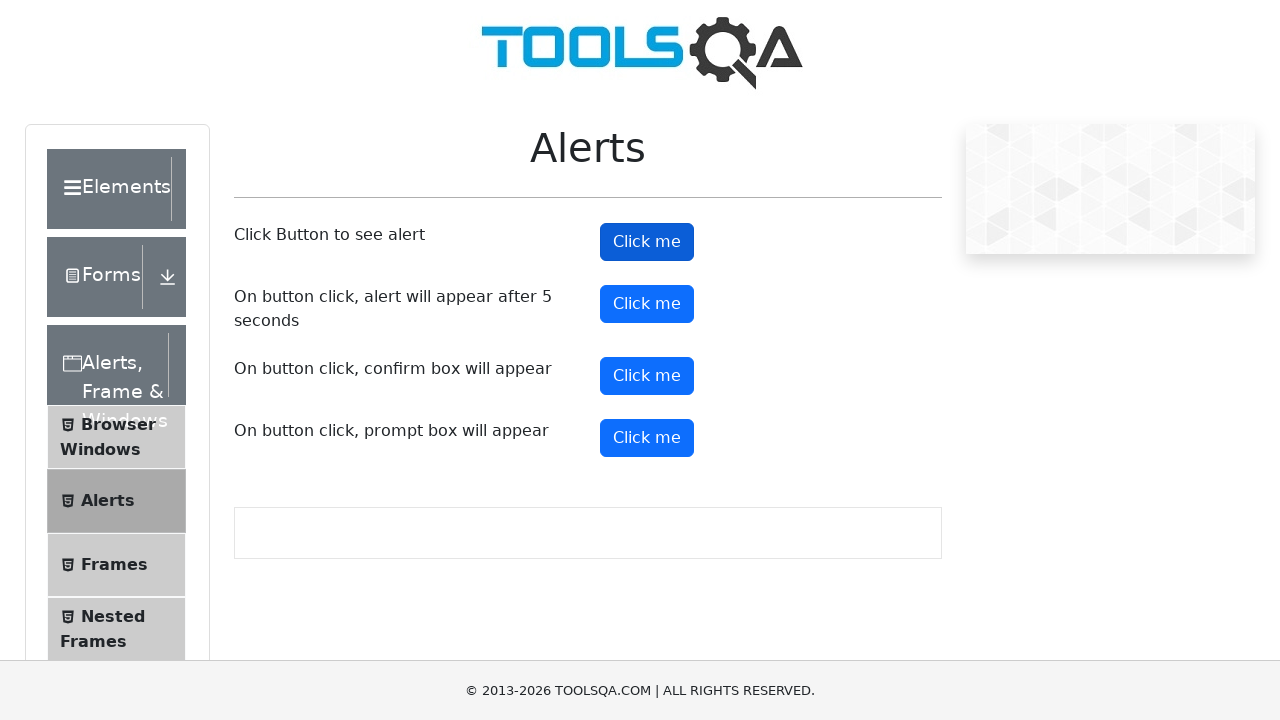

Set up dialog handler to accept alerts
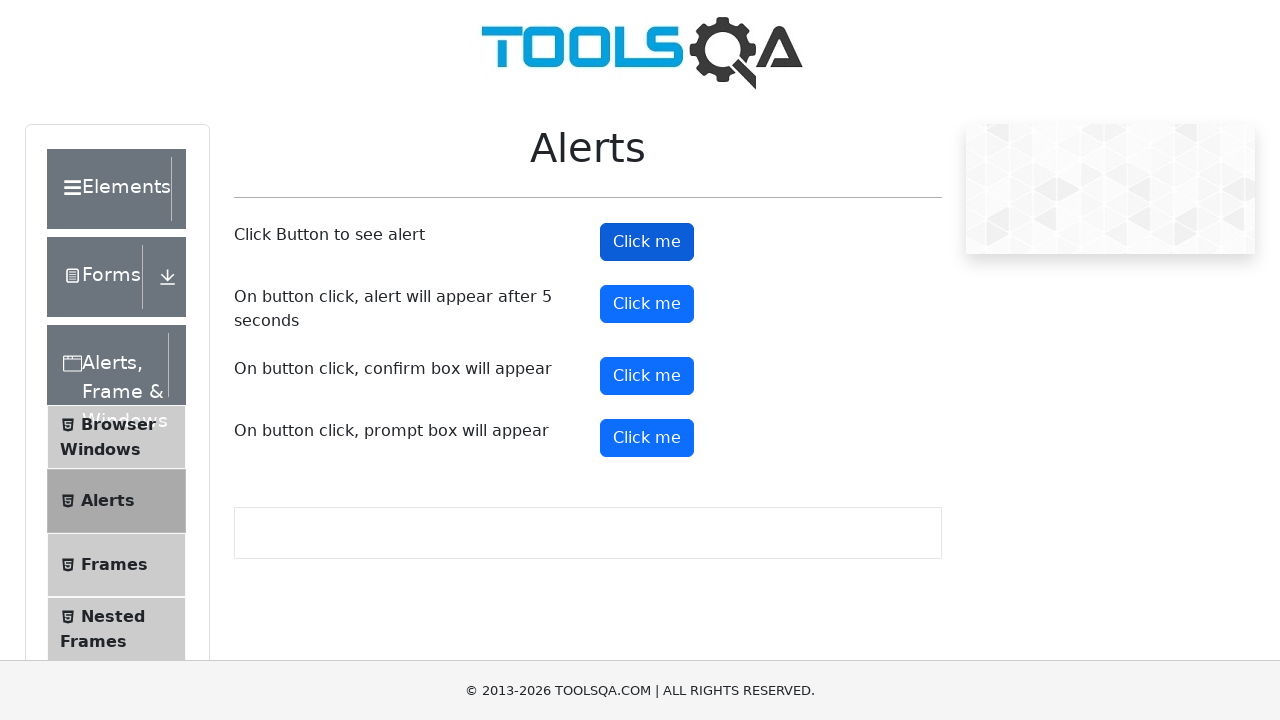

Alert dialog accepted and closed
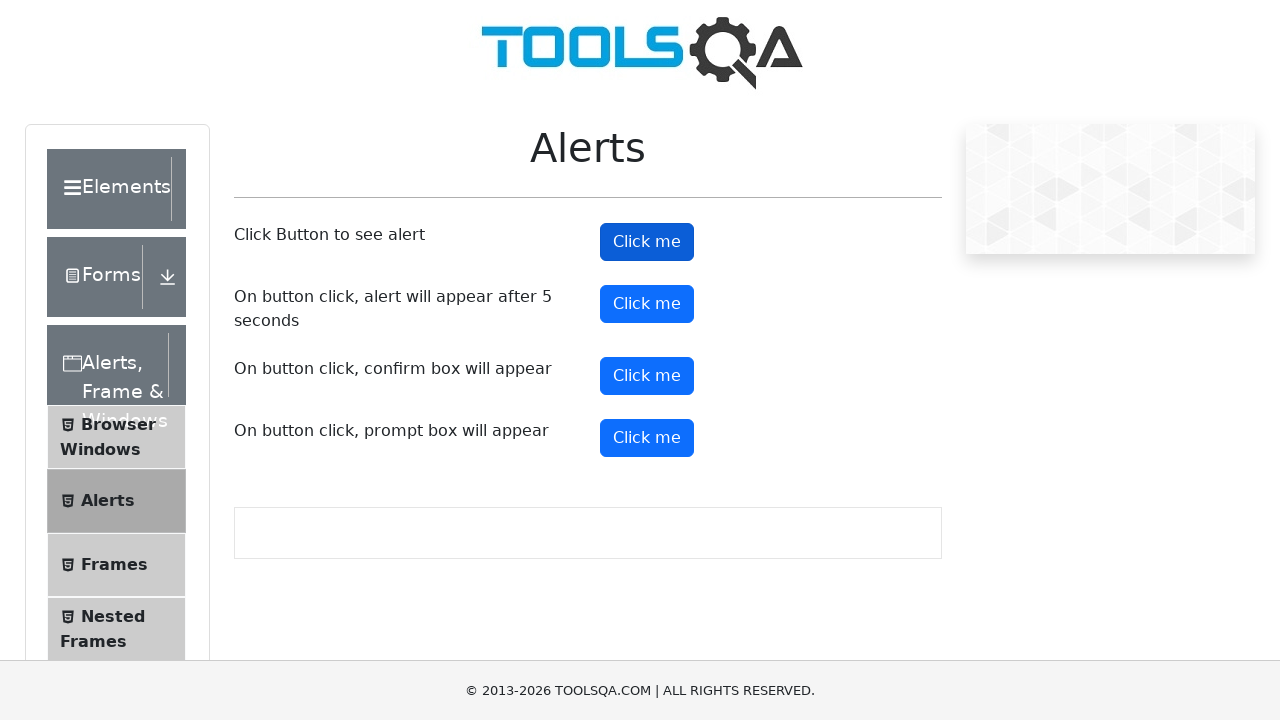

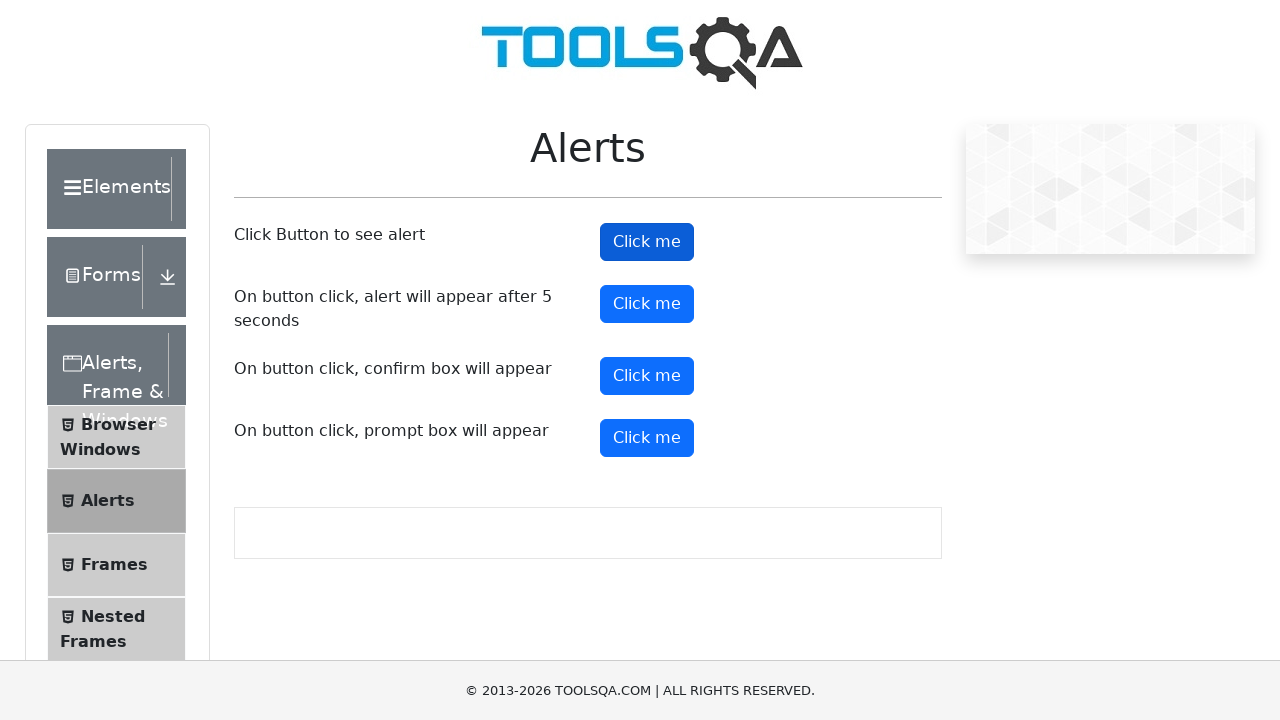